Navigates from the main page to the Popular Make page and verifies that model data is displayed in the table

Starting URL: https://buggy.justtestit.org/

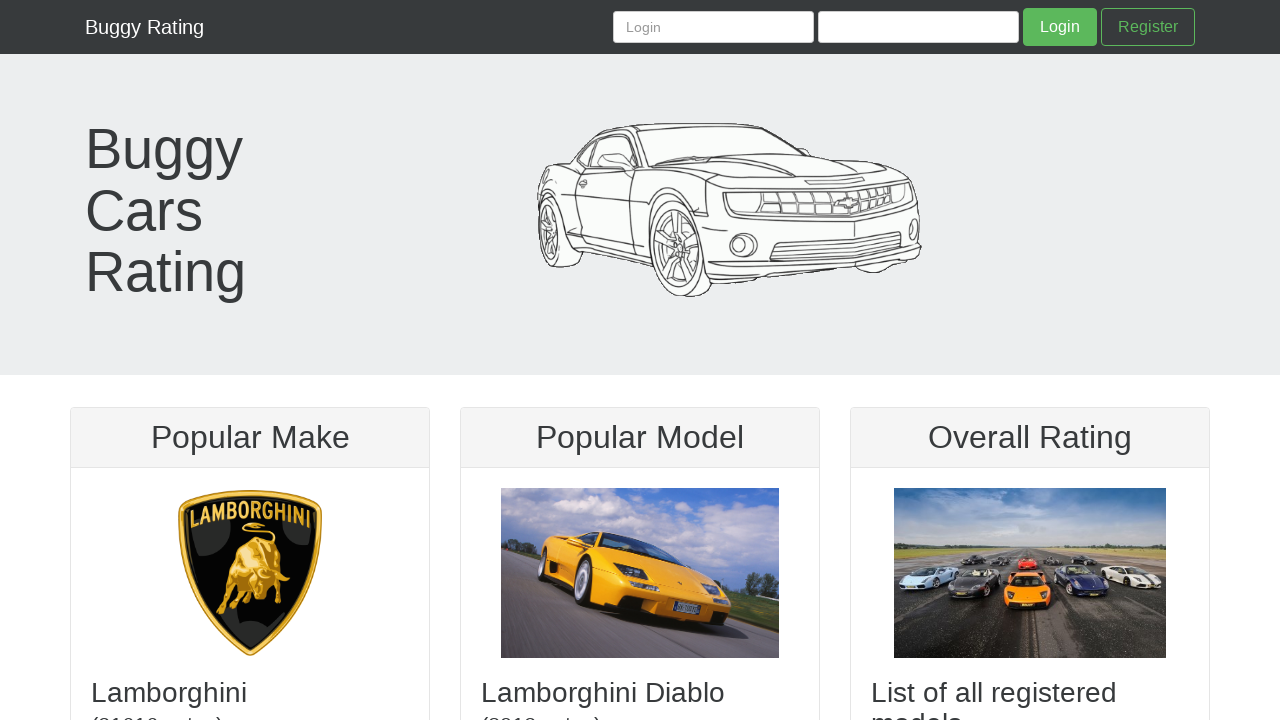

Main page loaded - DOM content rendered
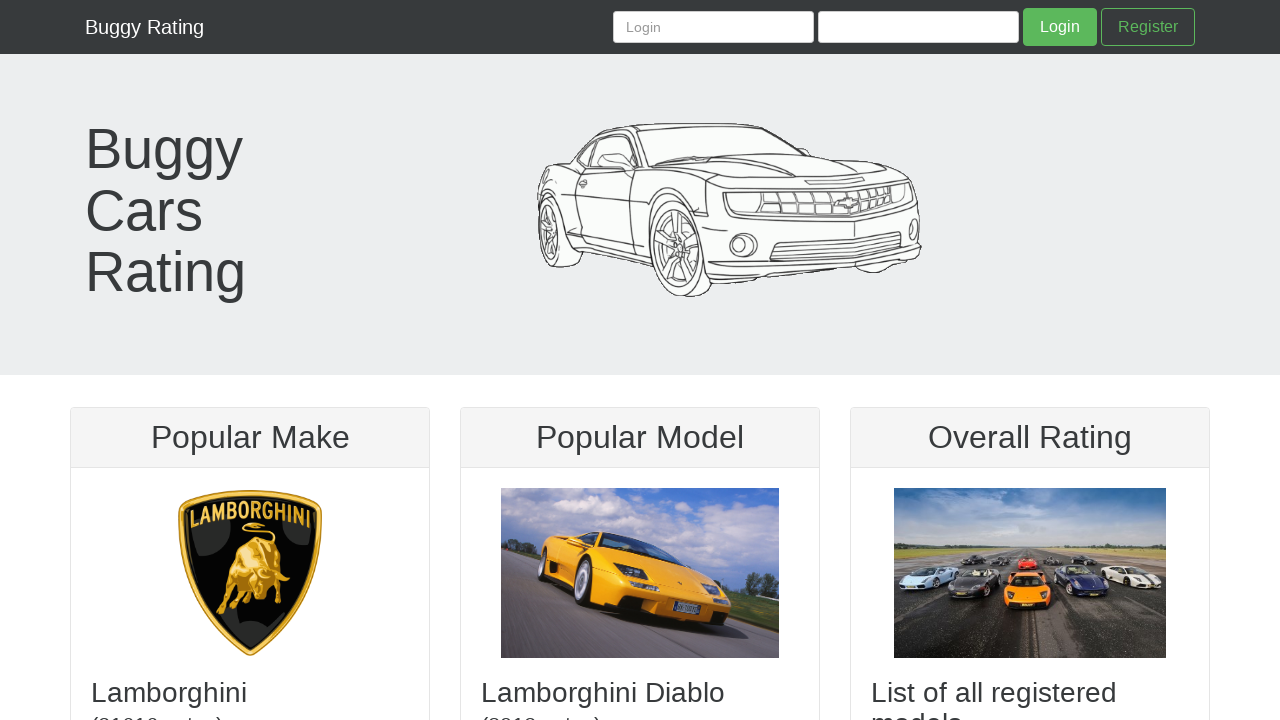

Clicked on Popular Make link/image at (250, 573) on a[href*='make'], img[alt*='make'], .img-thumbnail >> nth=0
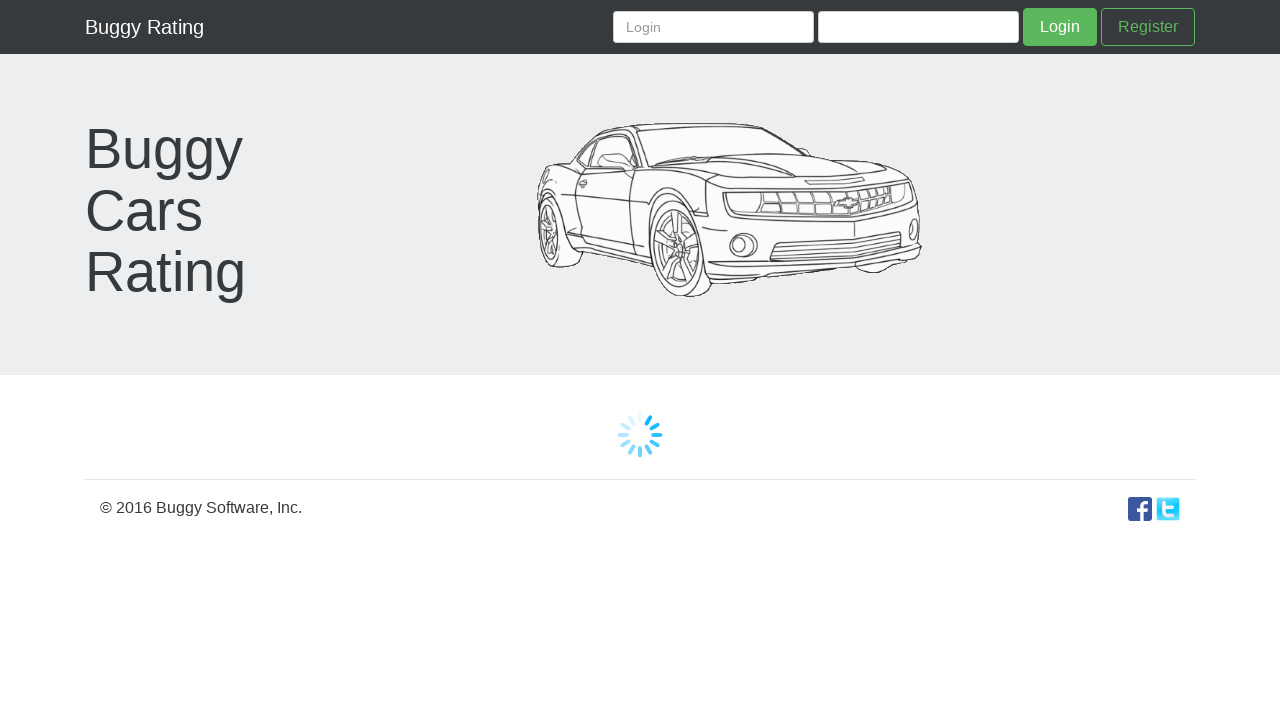

Popular Make page loaded - model data table is visible
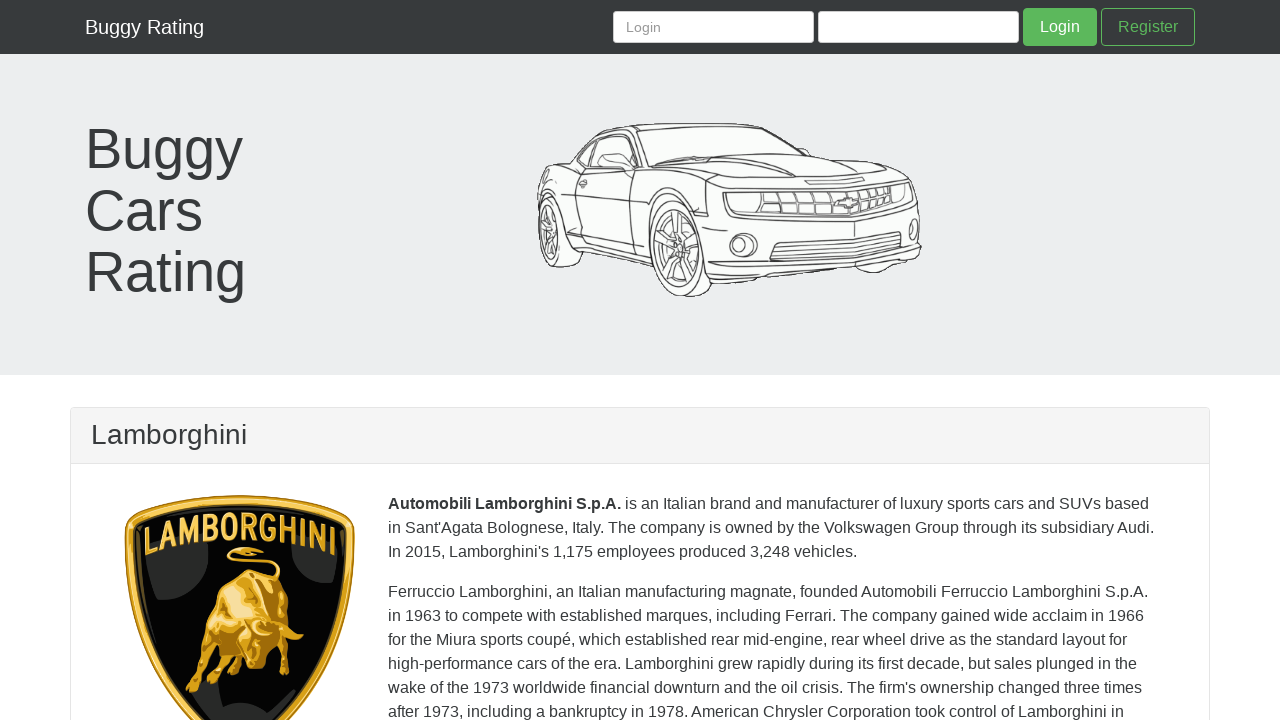

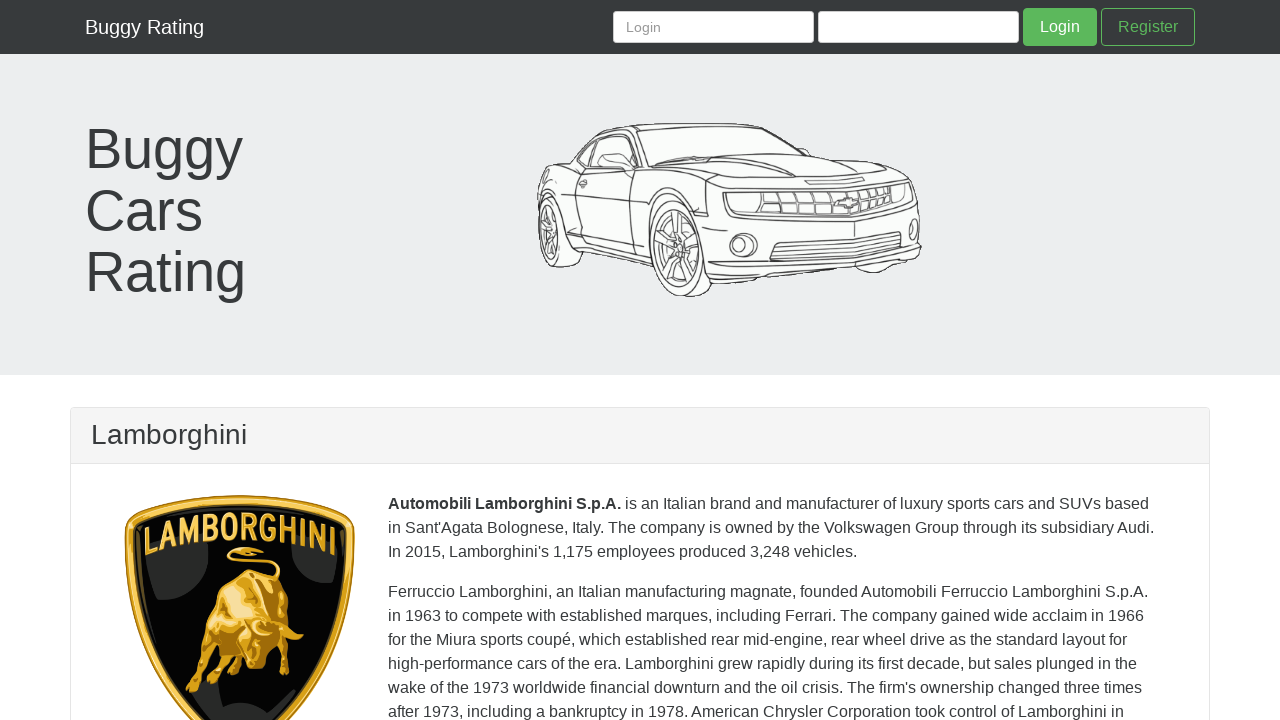